Tests finding a link by its text (a mathematically calculated number), clicking it, then filling out a form with personal information (first name, last name, city, country) and submitting it.

Starting URL: http://suninjuly.github.io/find_link_text

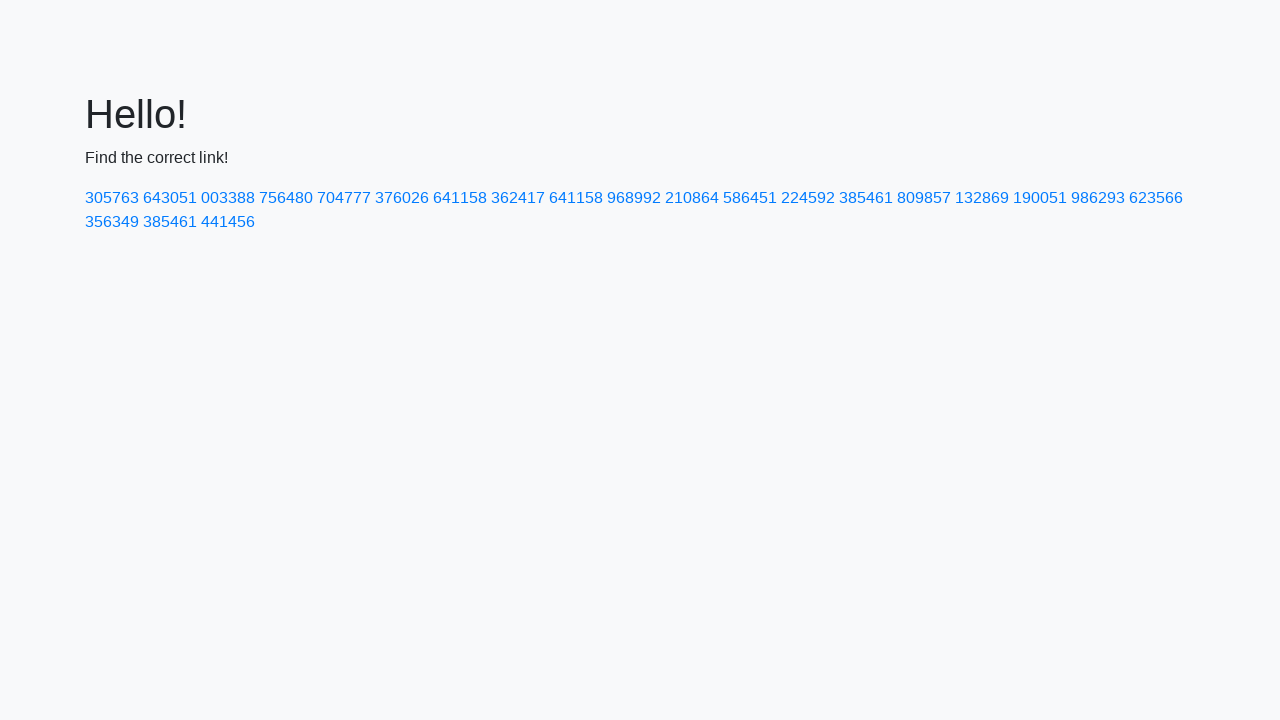

Clicked link with mathematically calculated text value (224592) at (808, 198) on text=224592
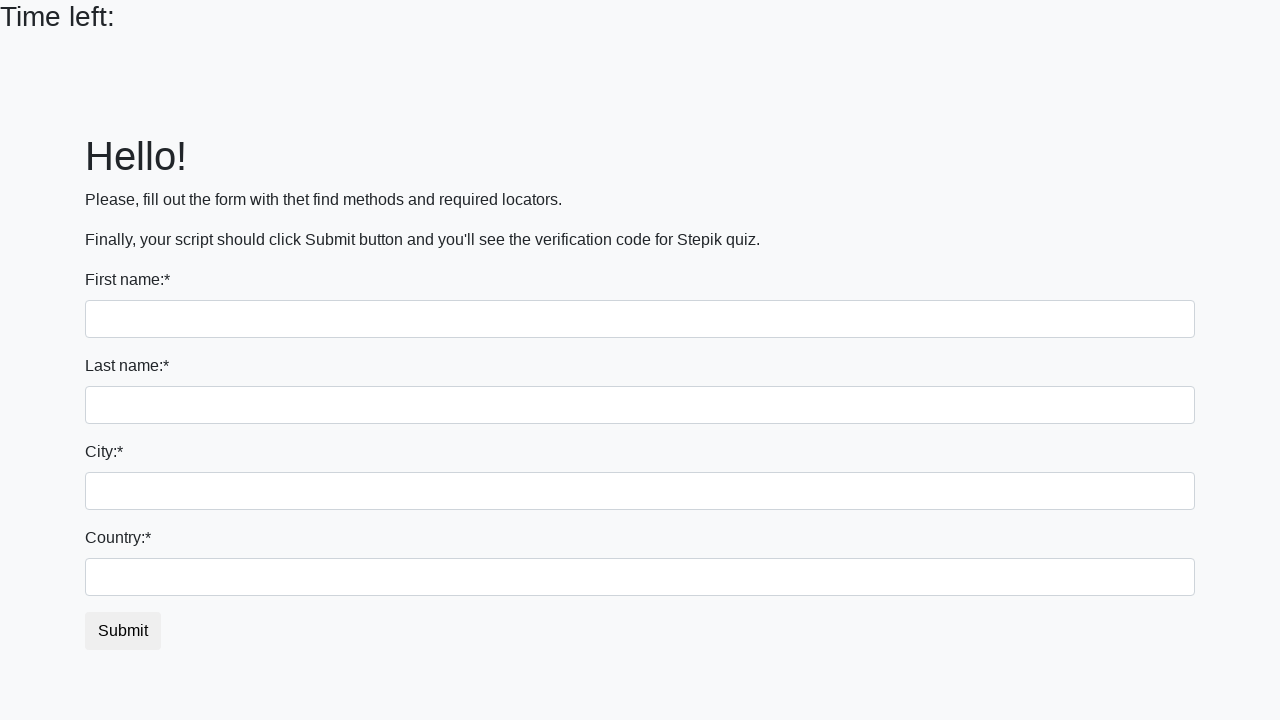

Filled first name field with 'Ivan' on input
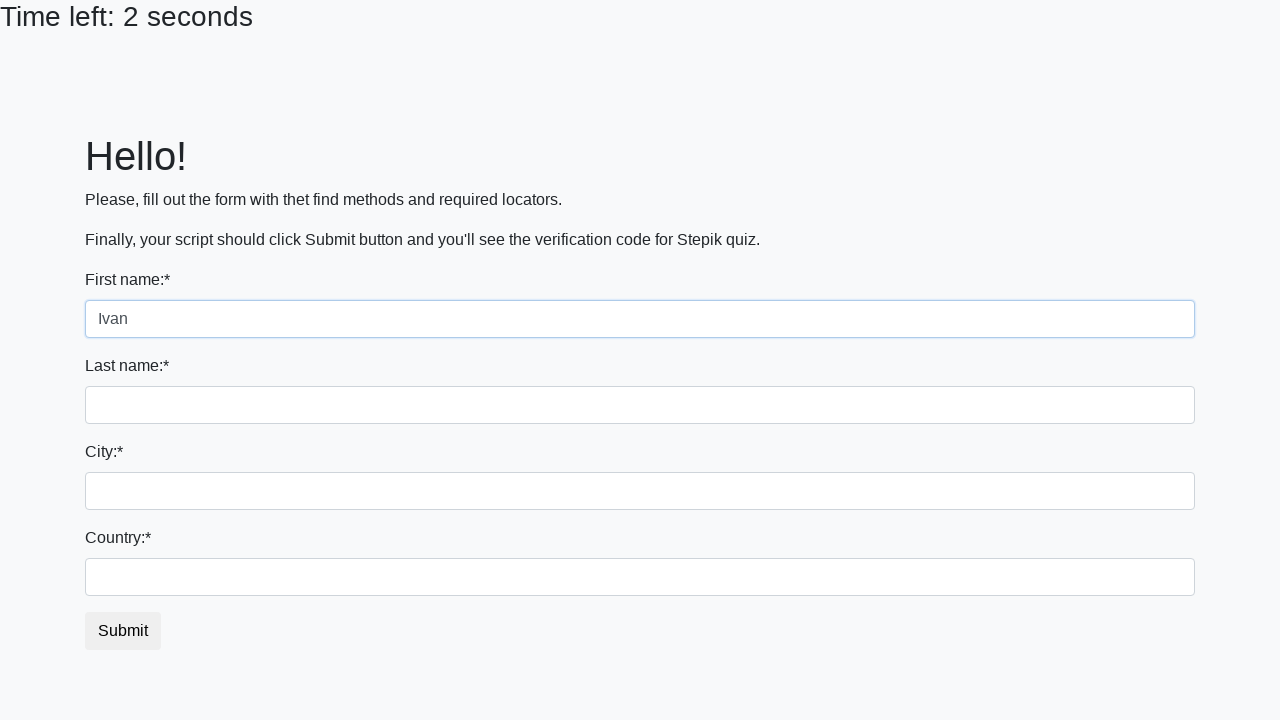

Filled last name field with 'Petrov' on input[name='last_name']
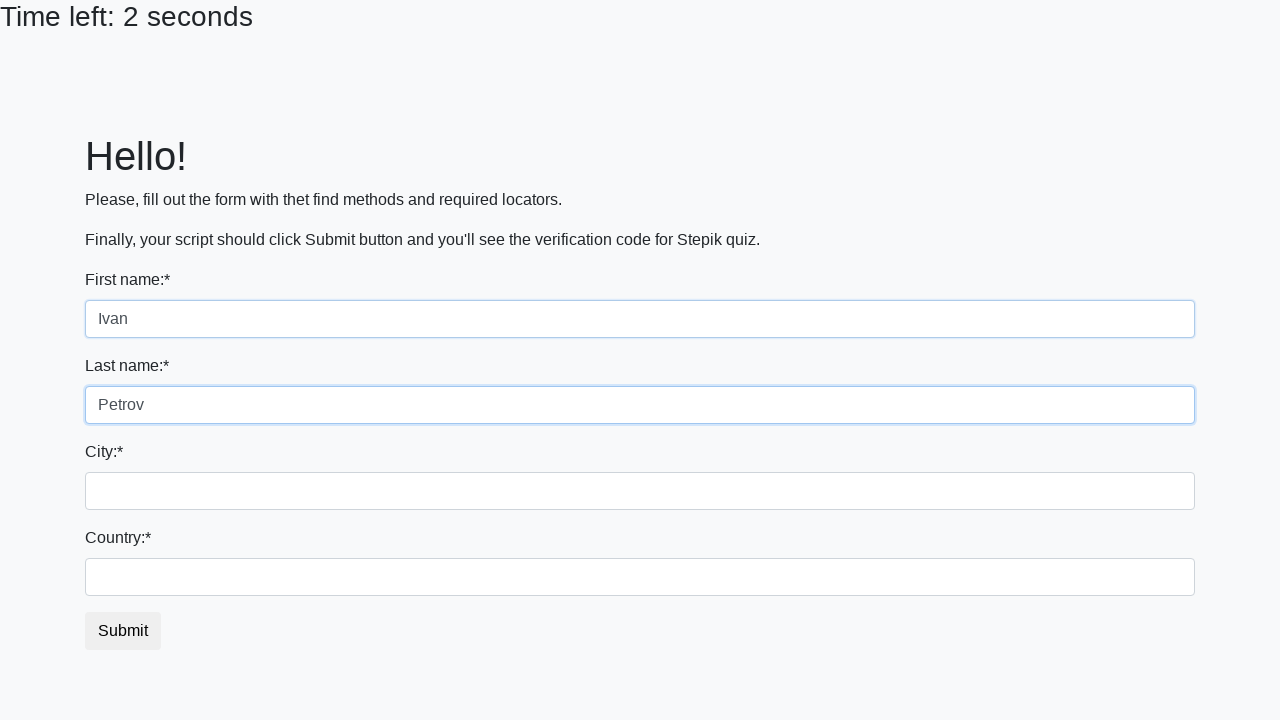

Filled city field with 'Smolensk' on .form-control.city
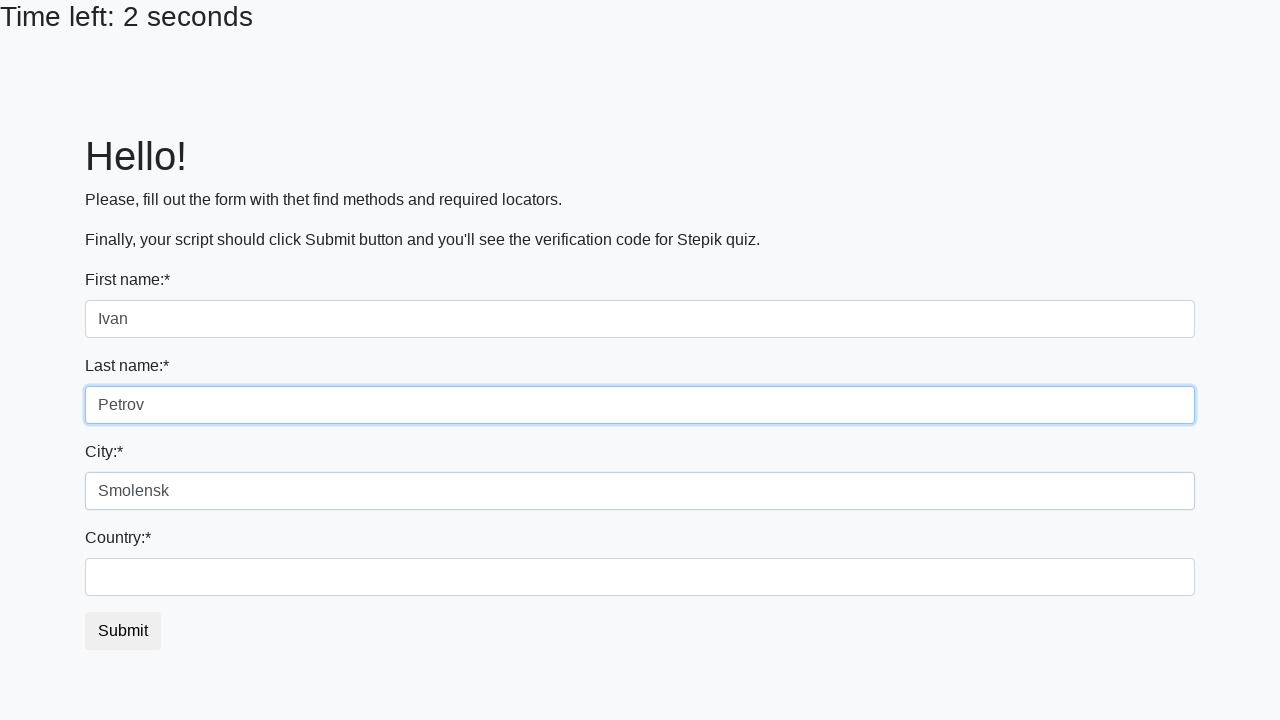

Filled country field with 'Russia' on #country
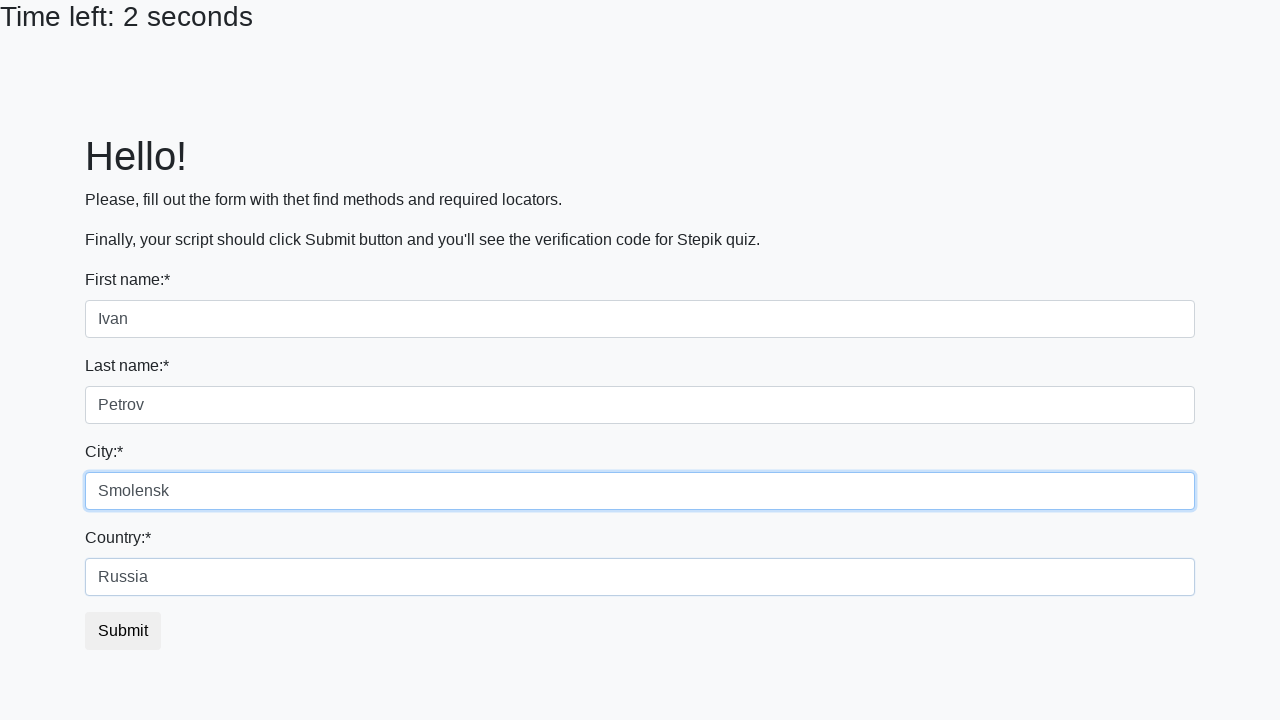

Clicked submit button to complete form submission at (123, 631) on .btn.btn-default
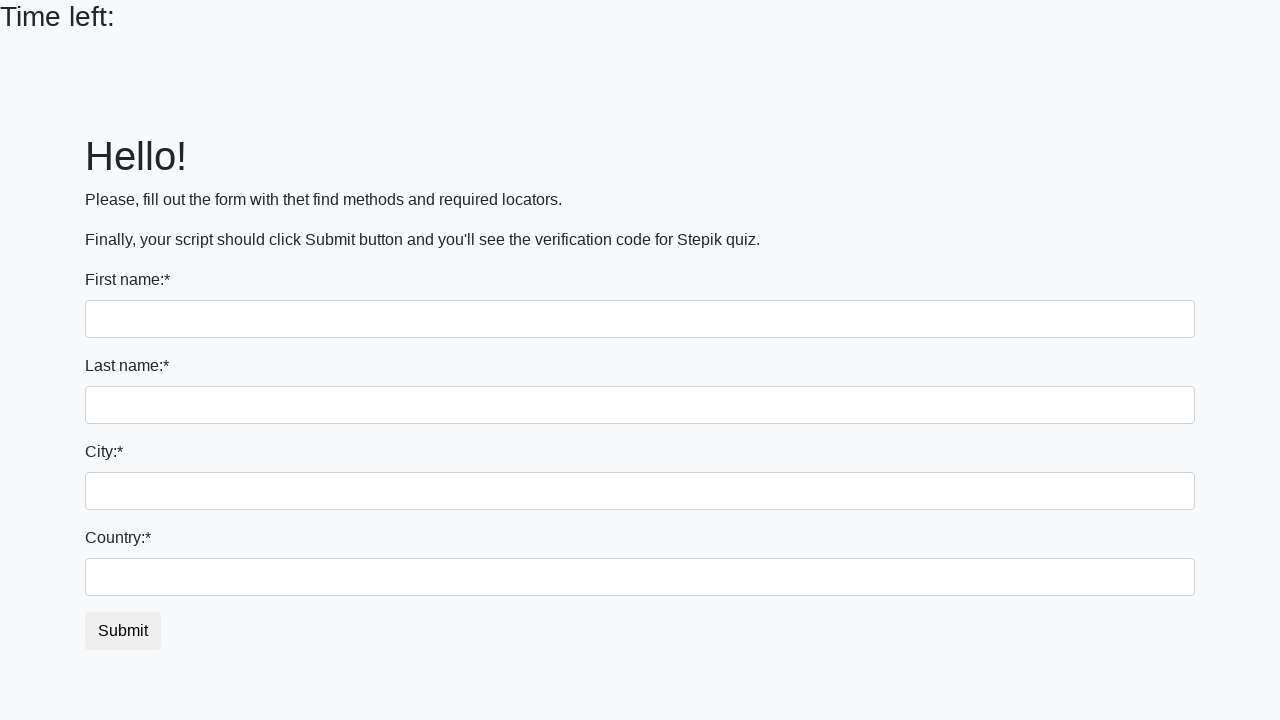

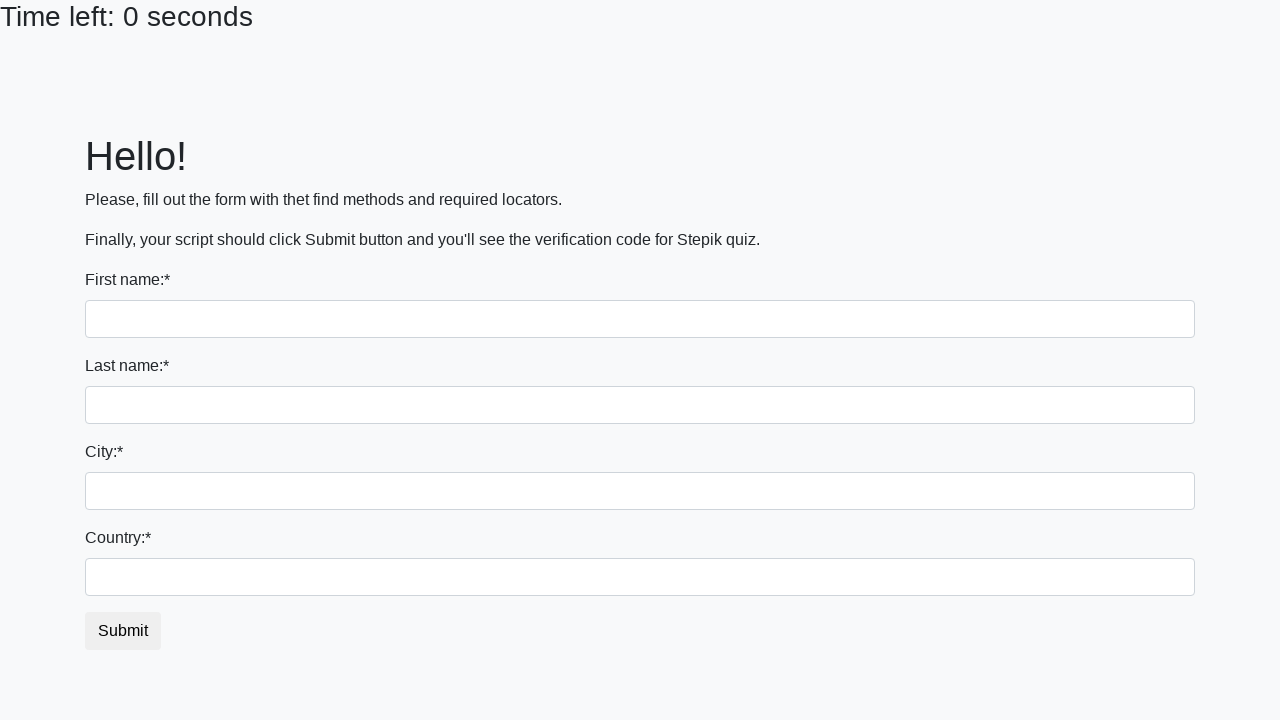